Navigates to the HSR Seelie.me light cones (weapons) page, waits for the main content to load, and clicks a button to reveal light cone listings.

Starting URL: https://hsr.seelie.me/cones

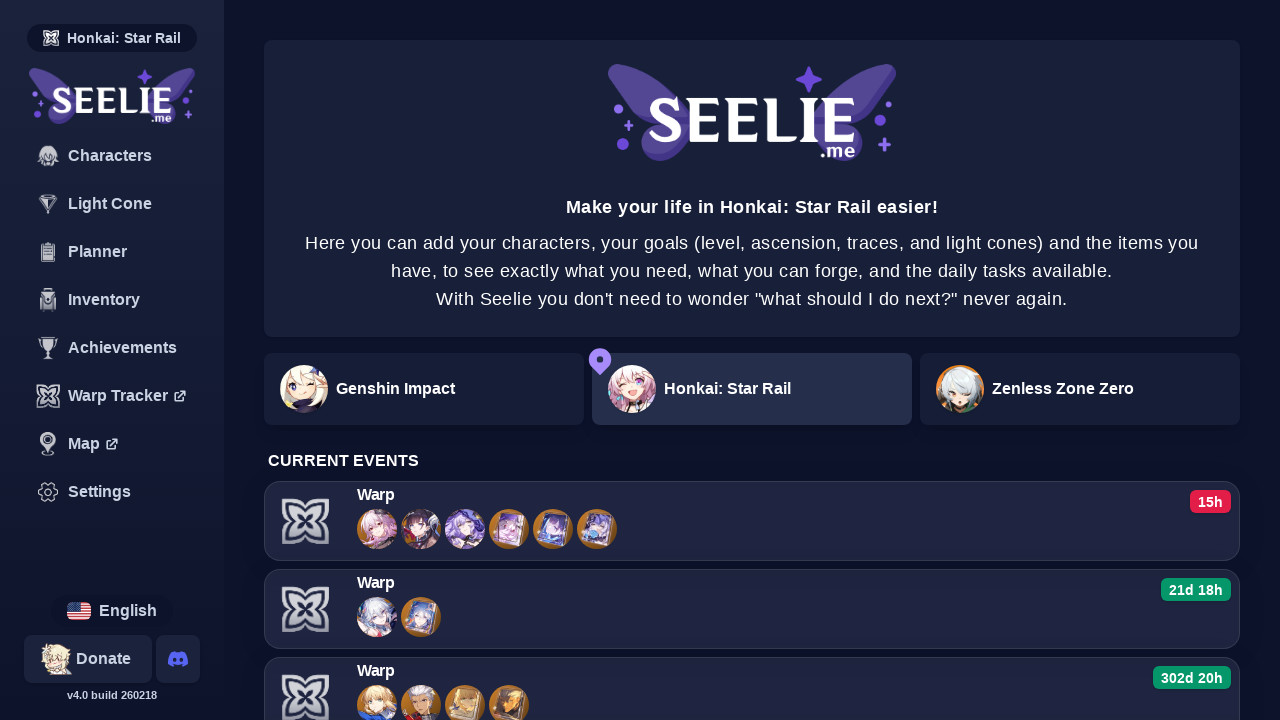

Waited for main button to load
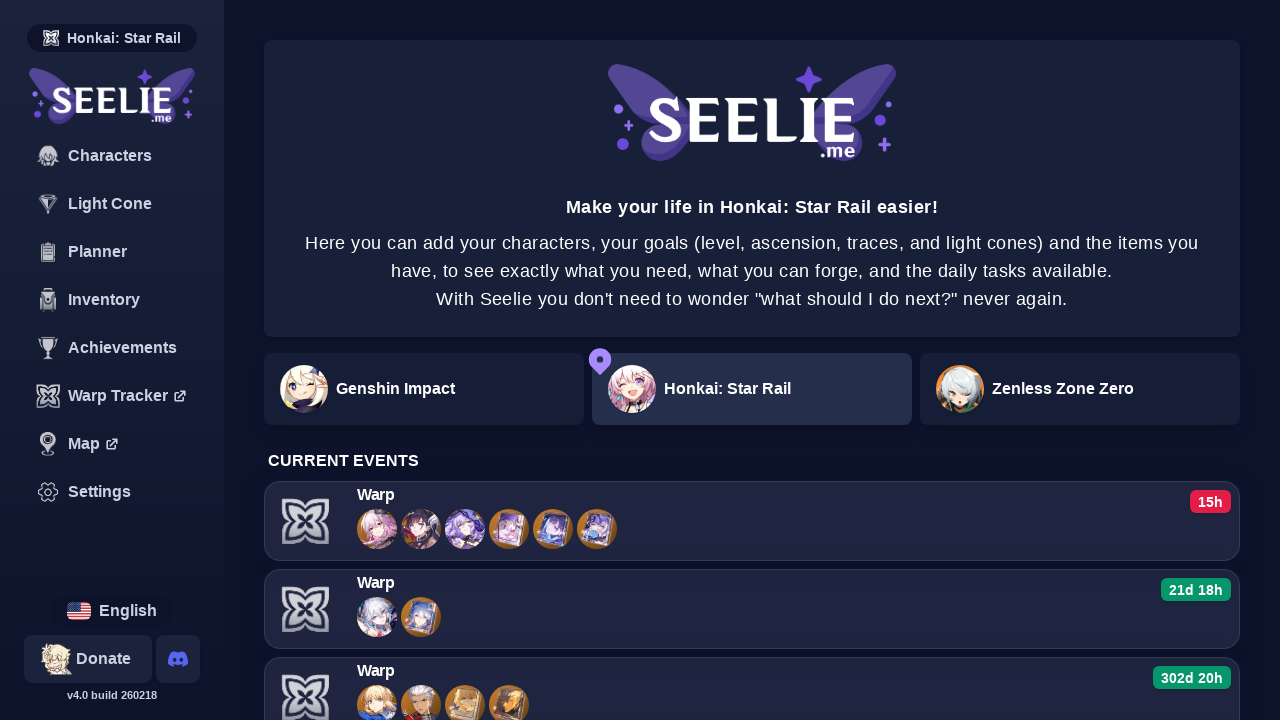

Clicked button to reveal light cone listings at (377, 529) on #main button
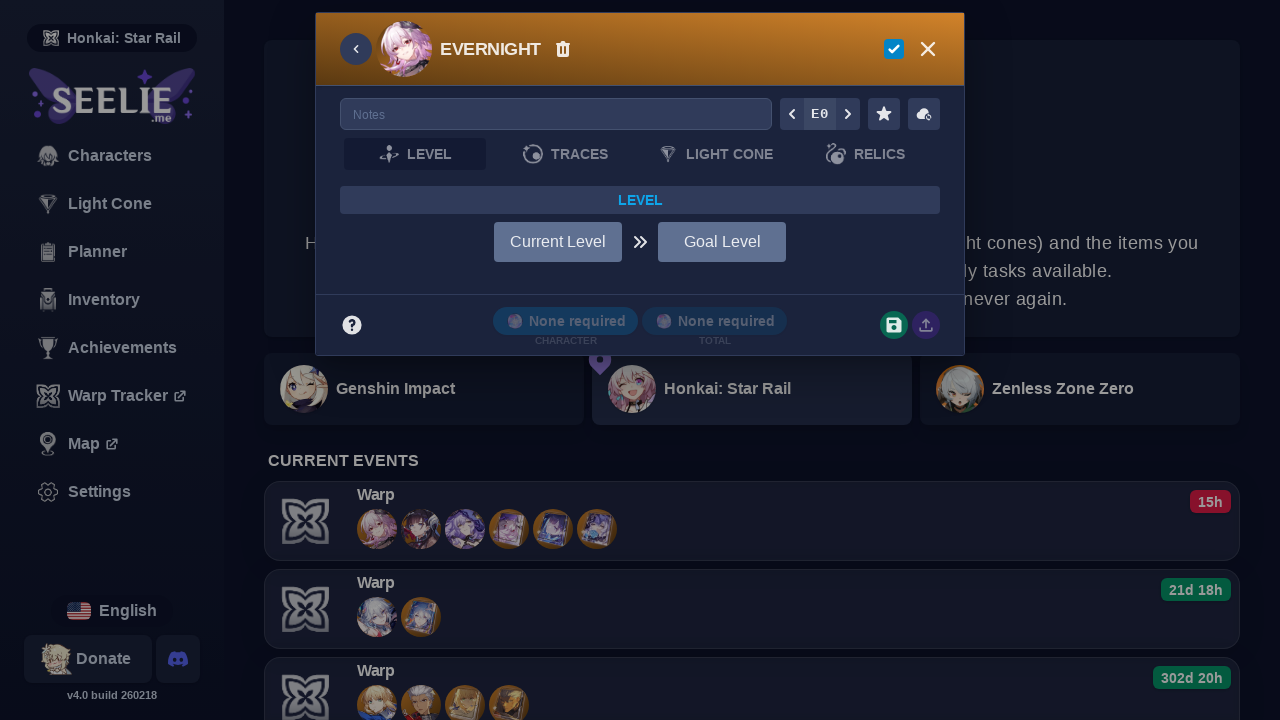

Light cone items loaded and displayed
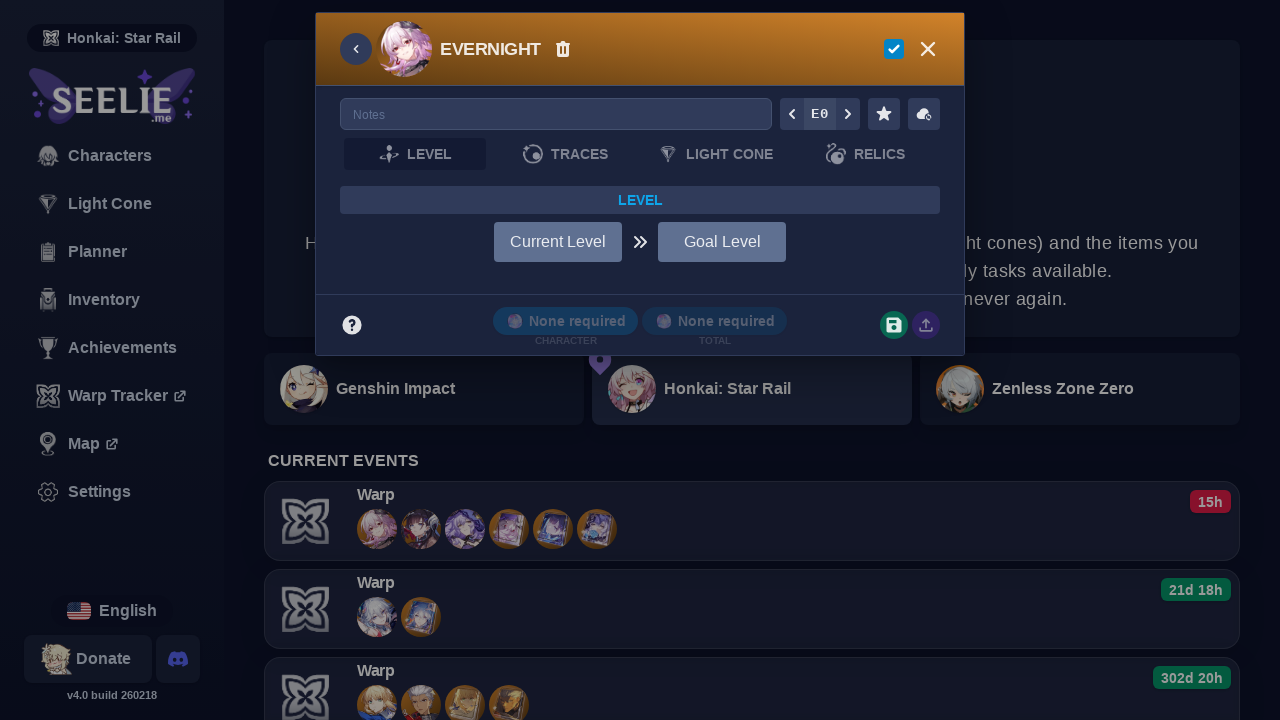

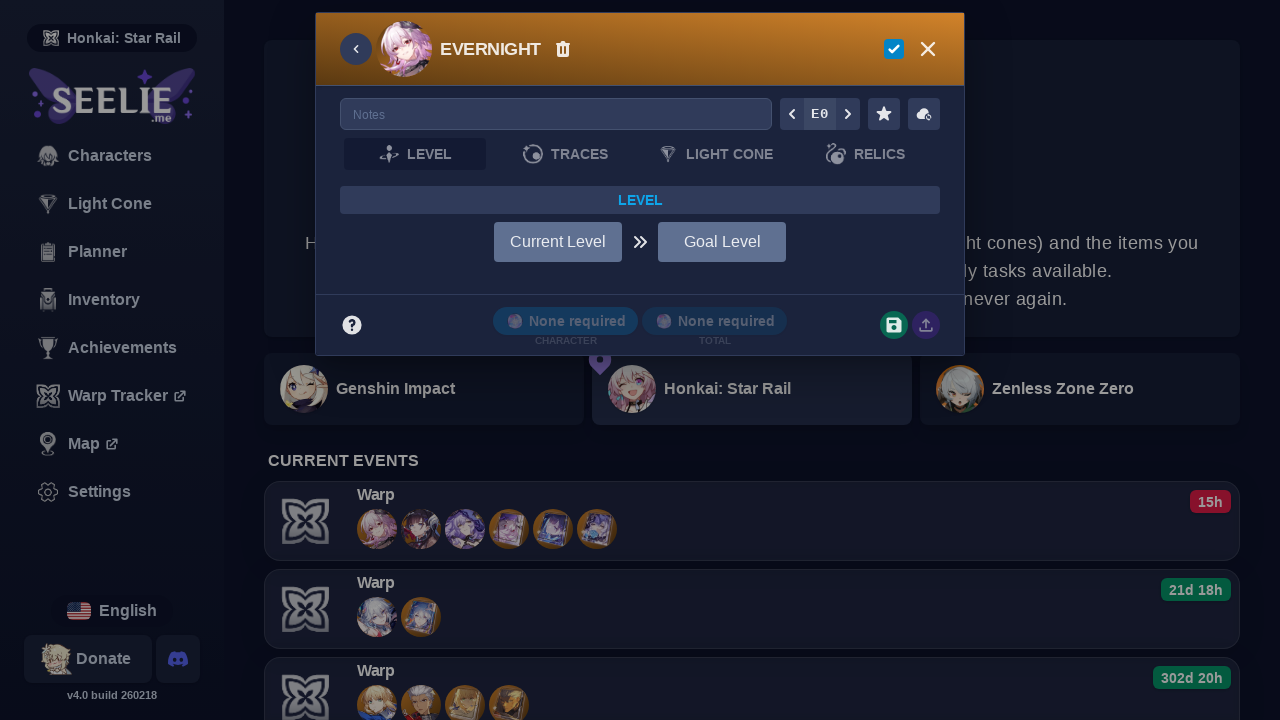